Navigates to the offers page of Rahul Shetty Academy's Selenium practice site and verifies the page loads

Starting URL: https://rahulshettyacademy.com/seleniumPractise/#/offers

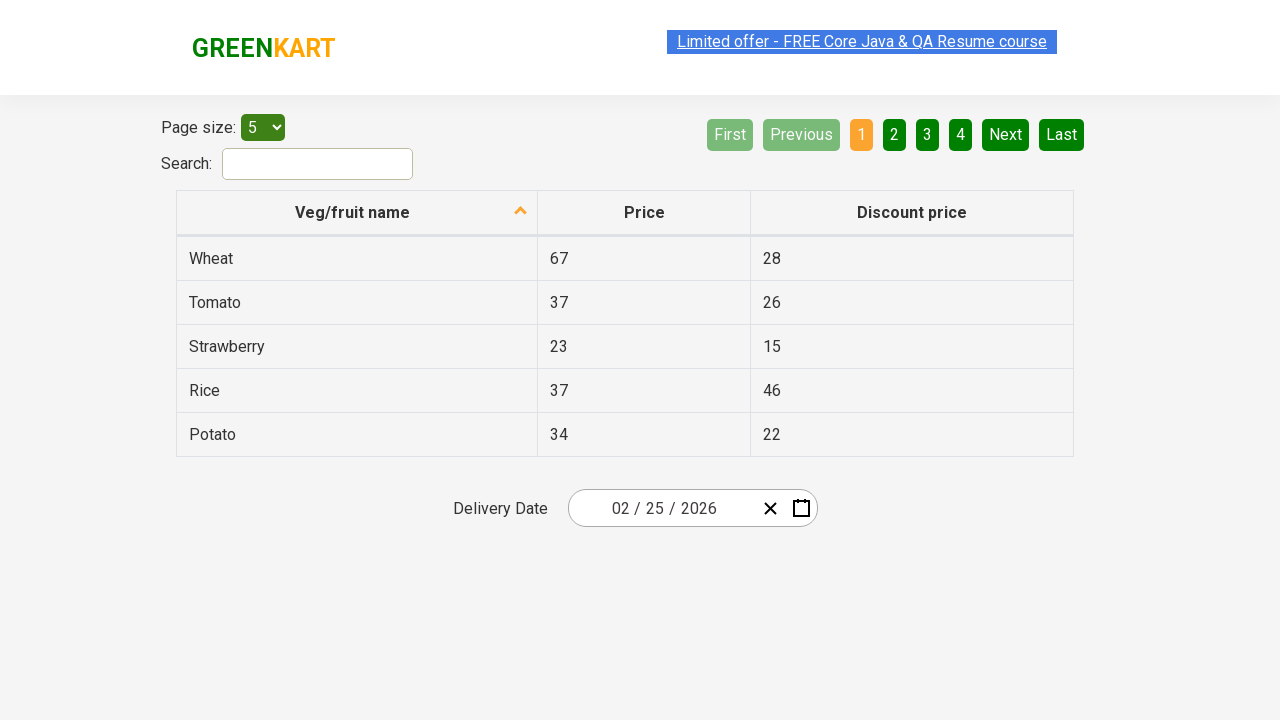

Waited for page to reach networkidle state
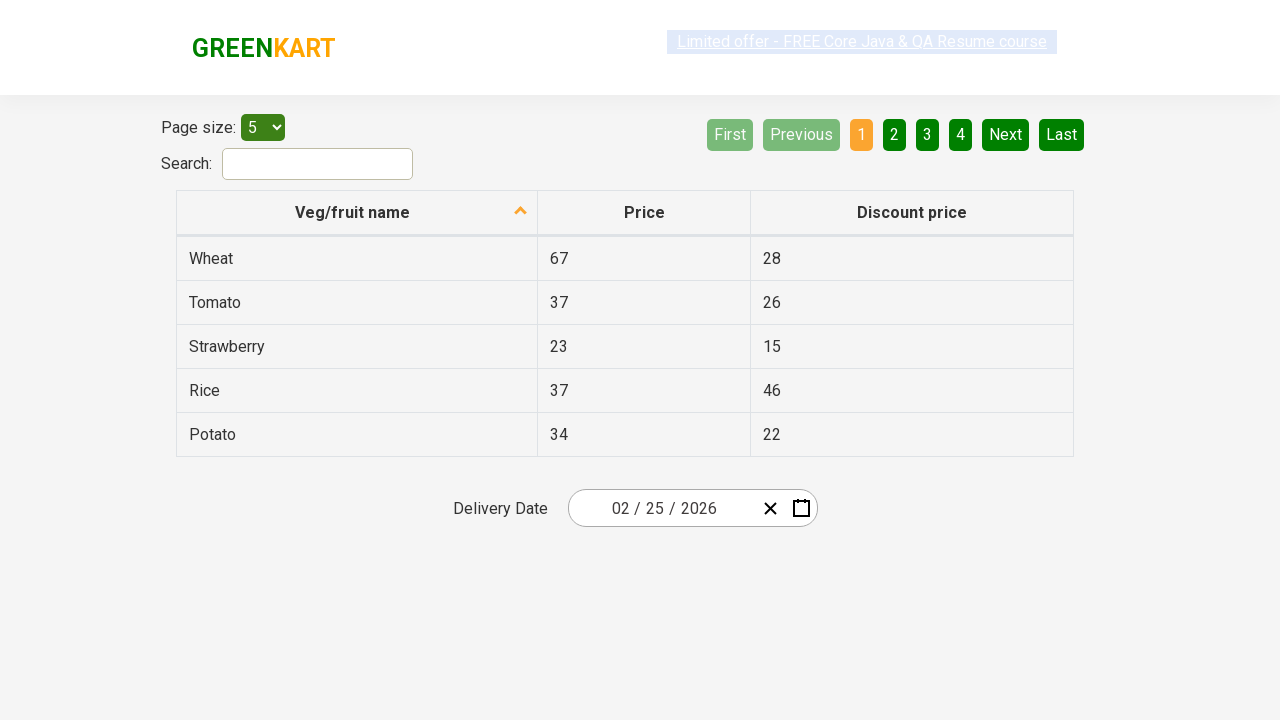

Verified page title is accessible
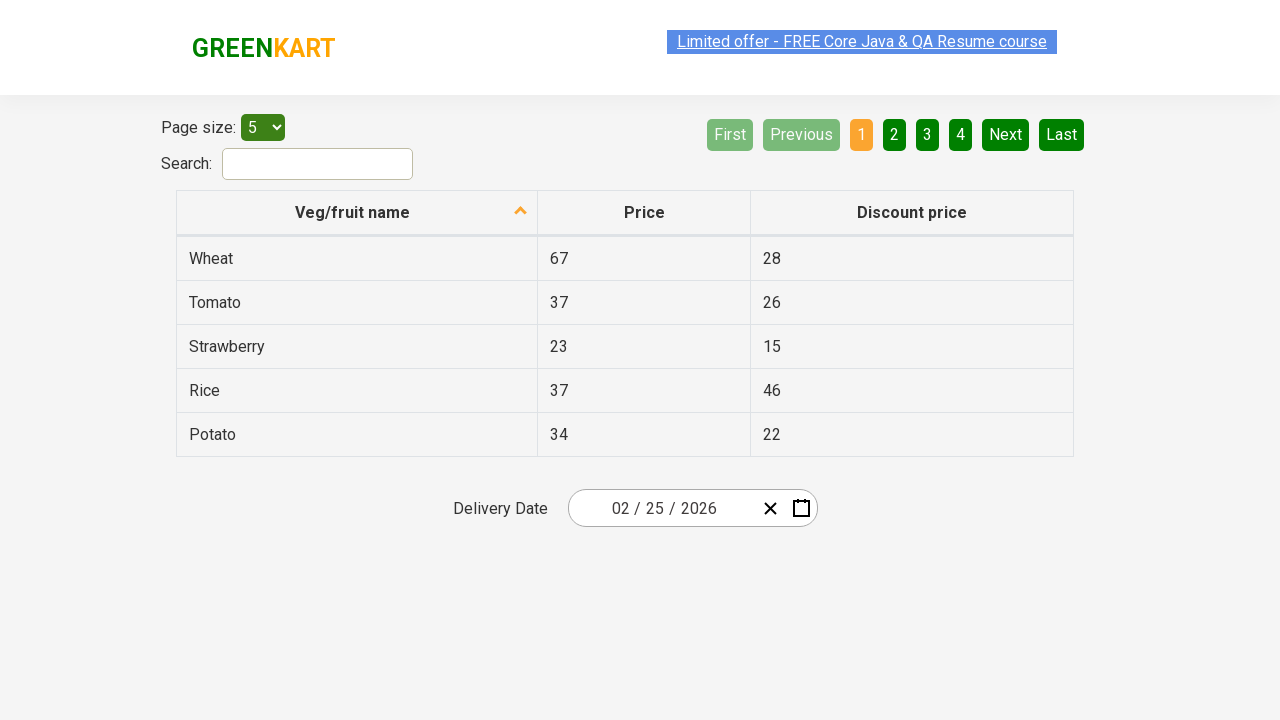

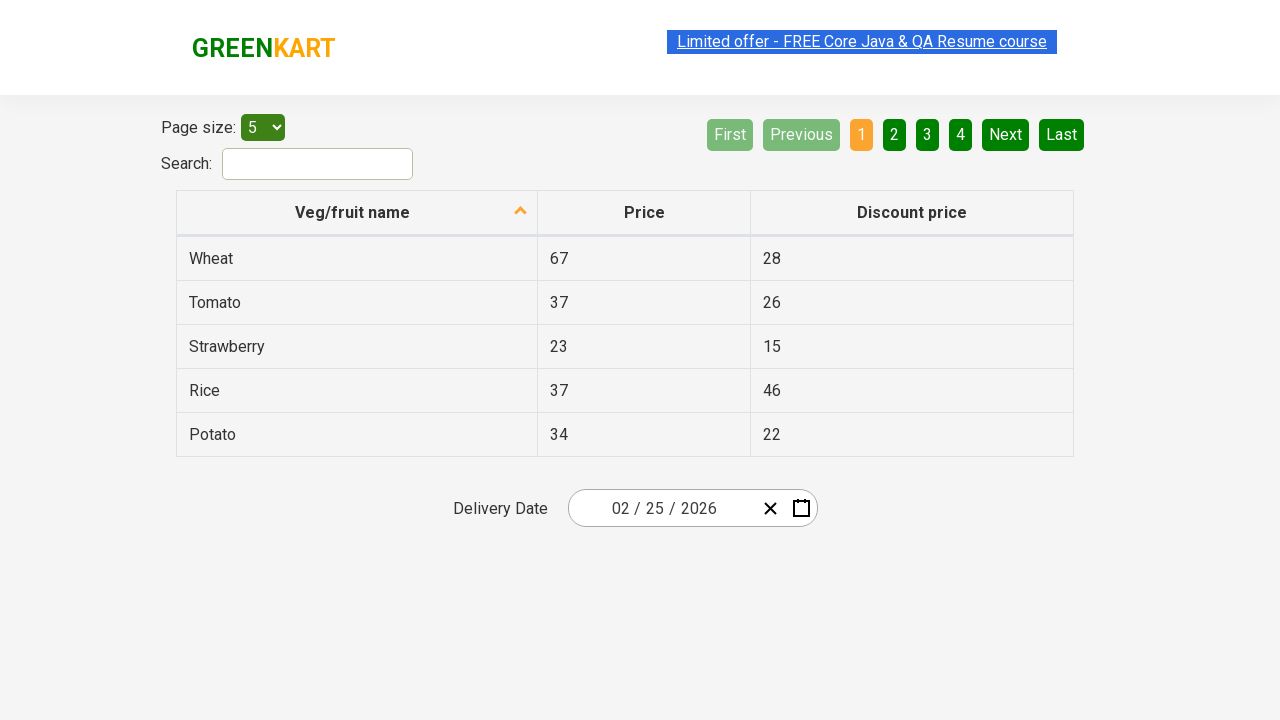